Navigates to the stats page and verifies that the page title contains "Cotacol.cc"

Starting URL: https://cotacol.cc/stats

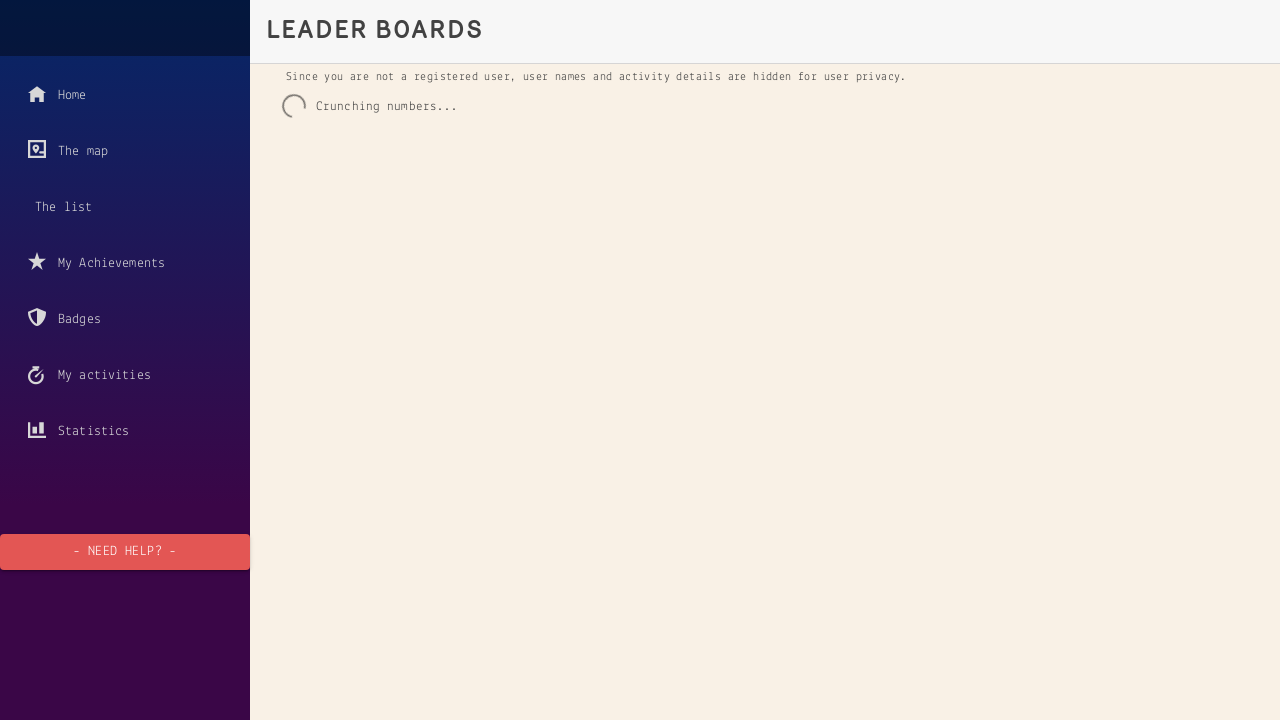

Navigated to https://cotacol.cc/stats
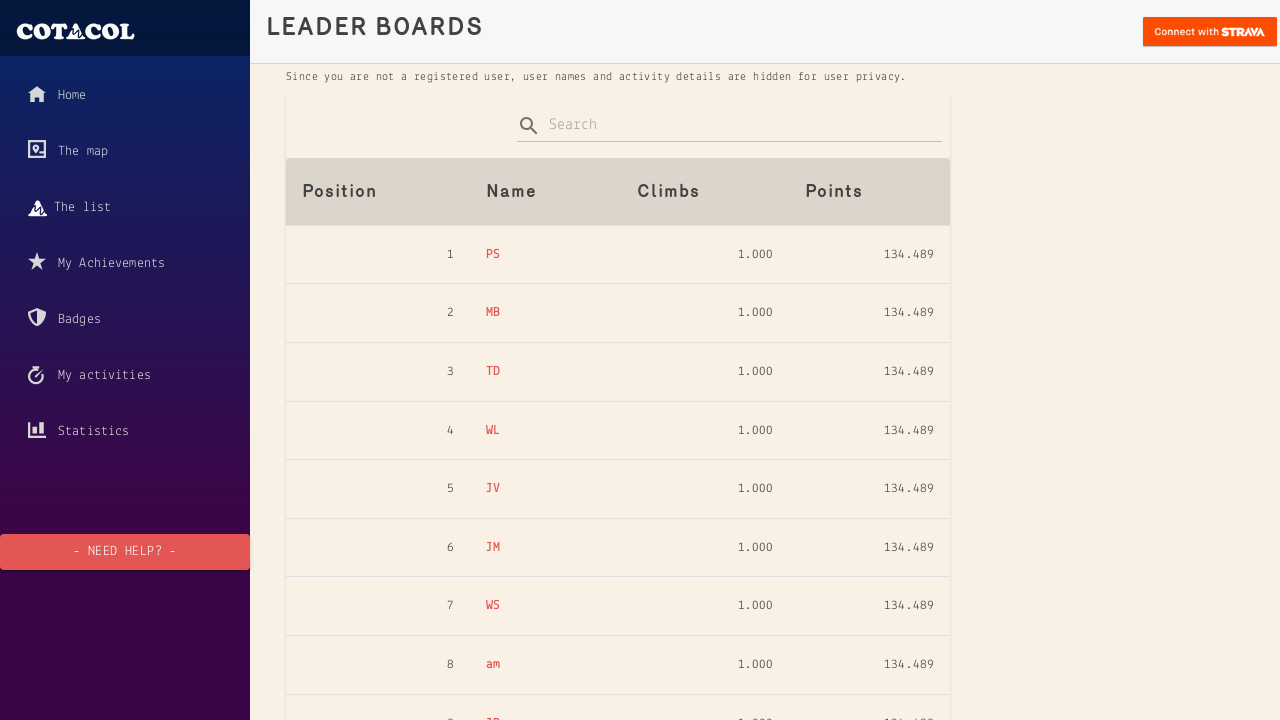

Verified page title contains 'Cotacol.cc'
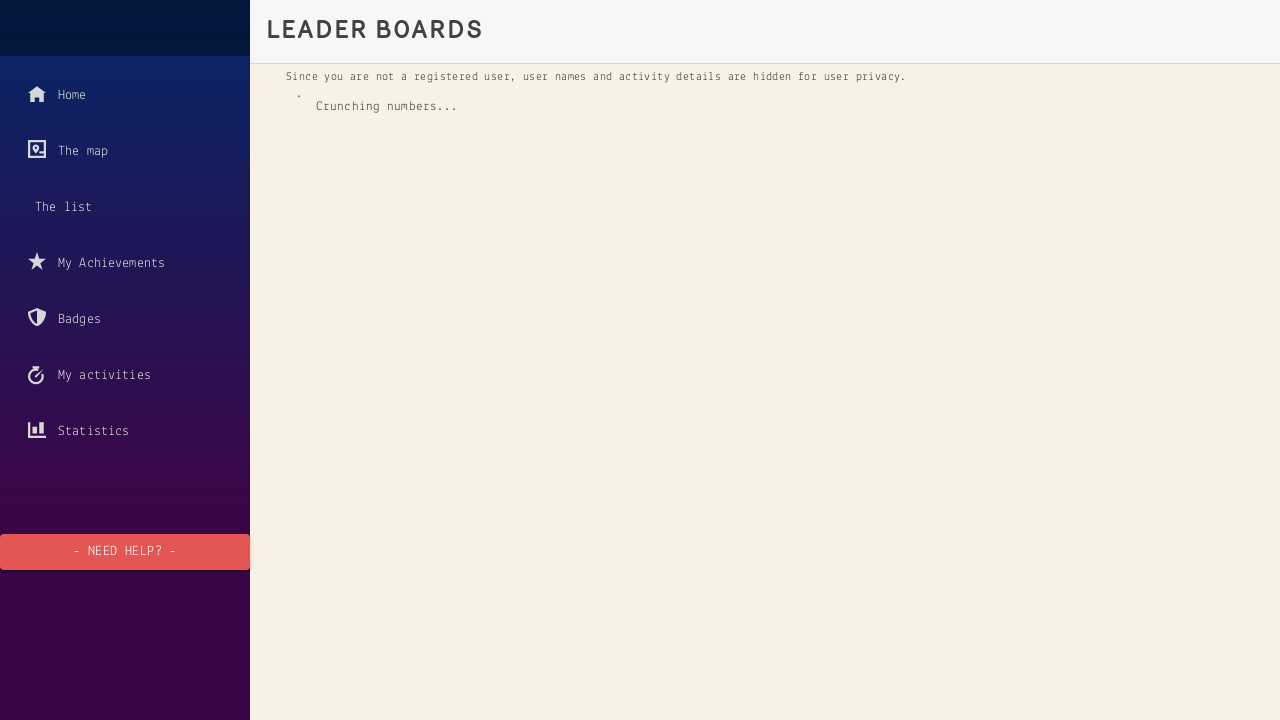

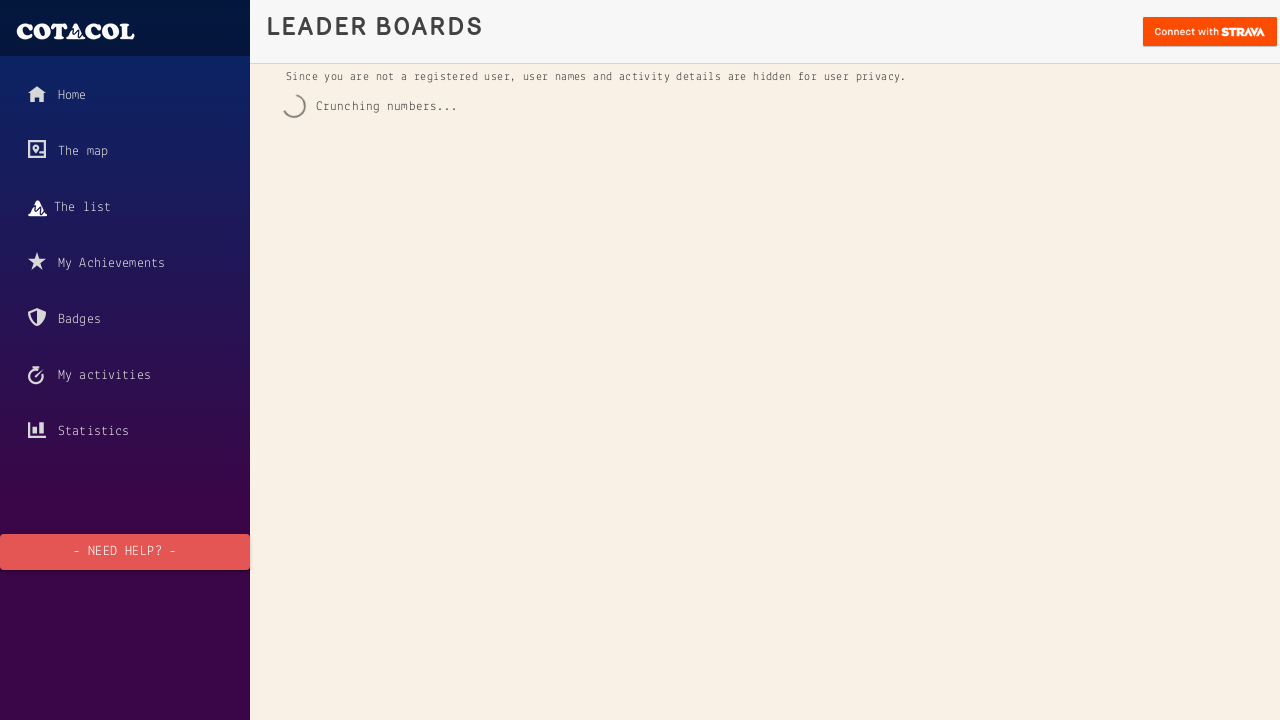